Tests different types of JavaScript alerts including simple alert, confirm dialog, and prompt dialog

Starting URL: https://the-internet.herokuapp.com/javascript_alerts

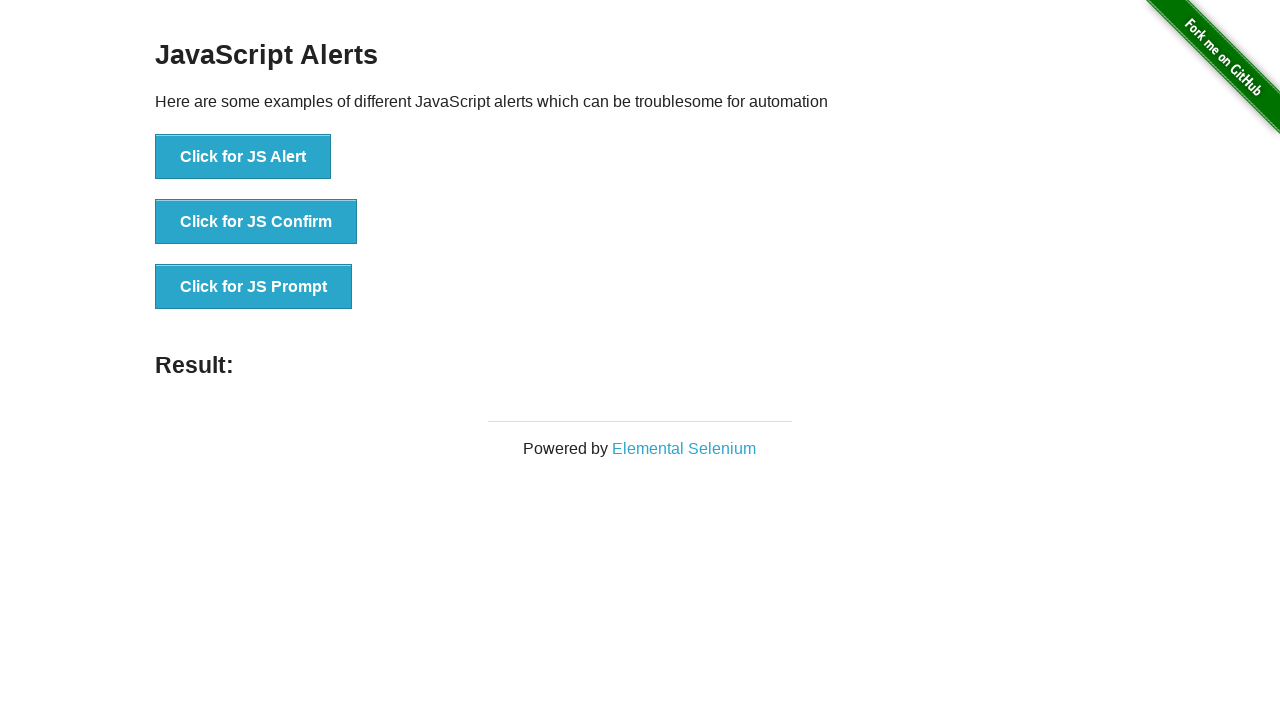

Clicked jsAlert button and accepted the alert dialog at (243, 157) on button[onclick='jsAlert()']
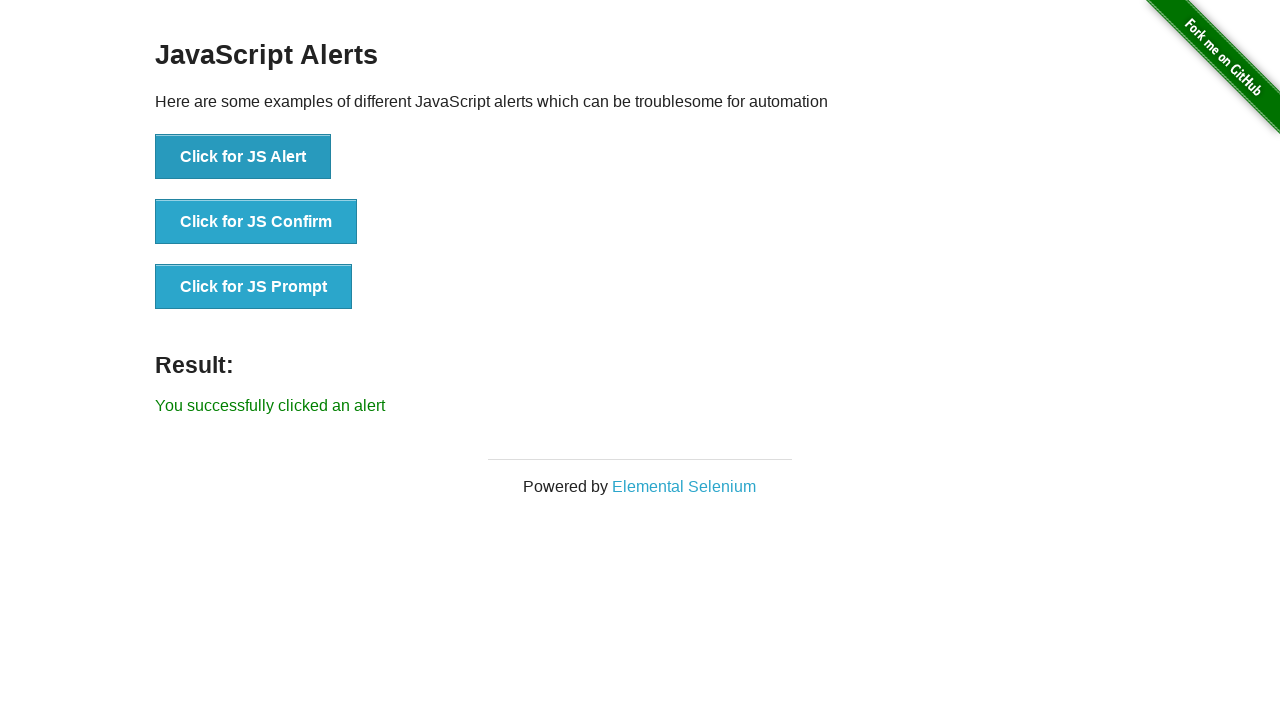

Waited 500ms after alert was dismissed
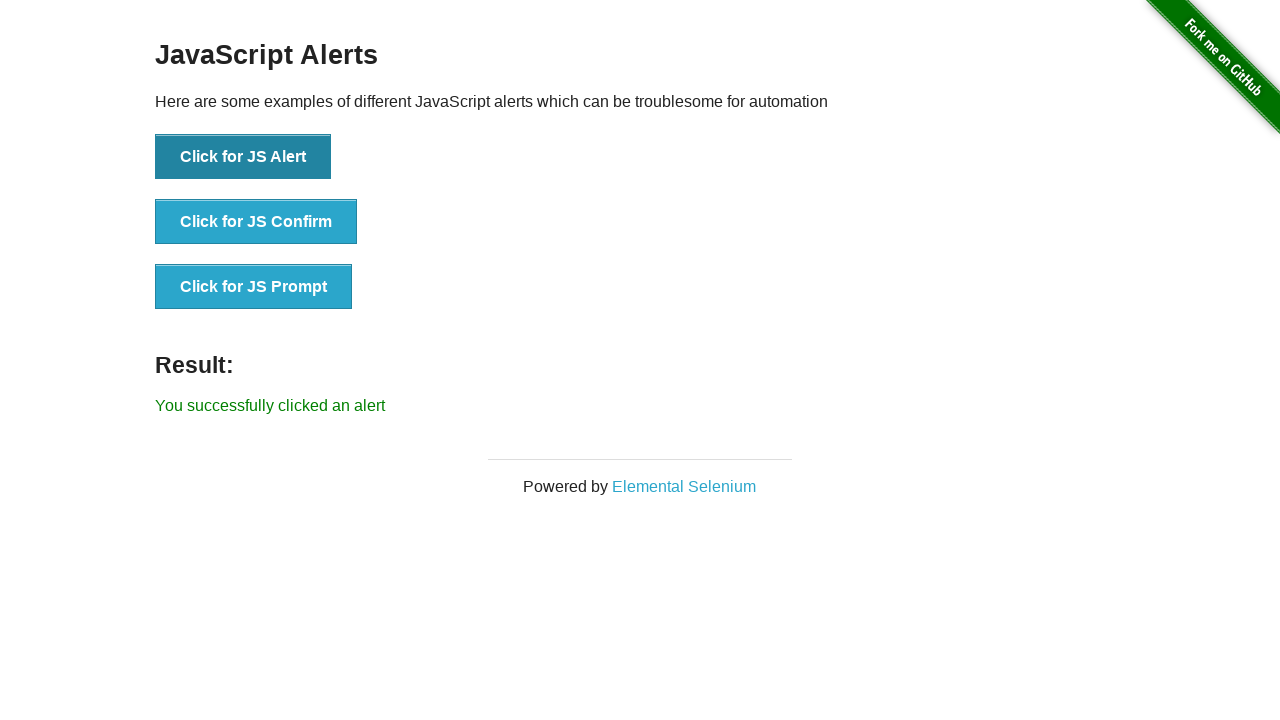

Clicked jsConfirm button and dismissed the confirm dialog at (256, 222) on button[onclick='jsConfirm()']
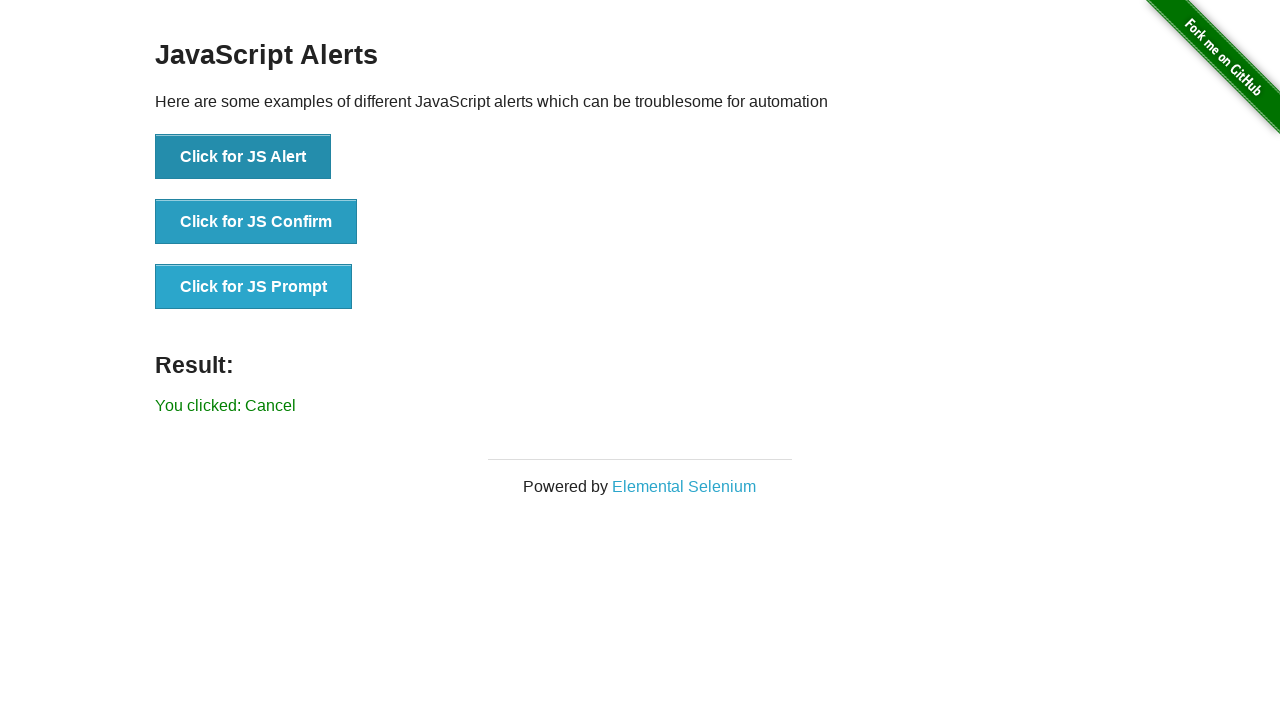

Waited 500ms after confirm dialog was dismissed
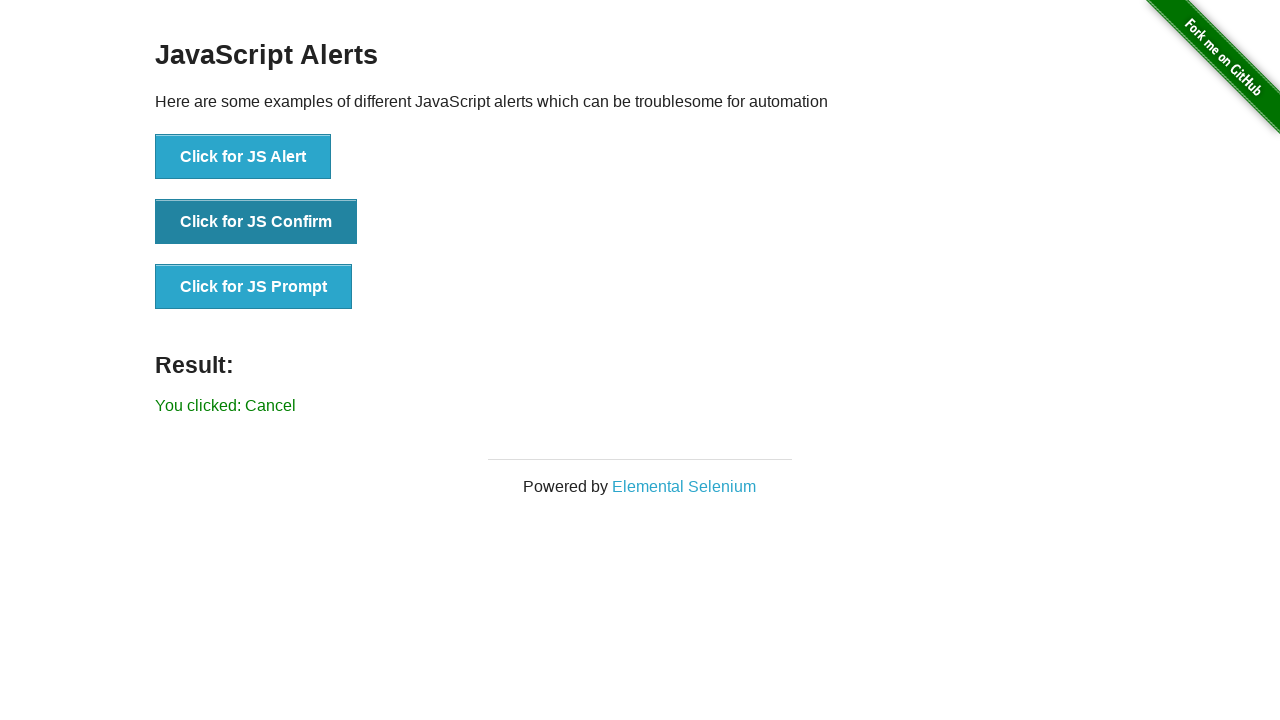

Clicked jsPrompt button and entered text 'this is selenium 4' in the prompt dialog at (254, 287) on button[onclick='jsPrompt()']
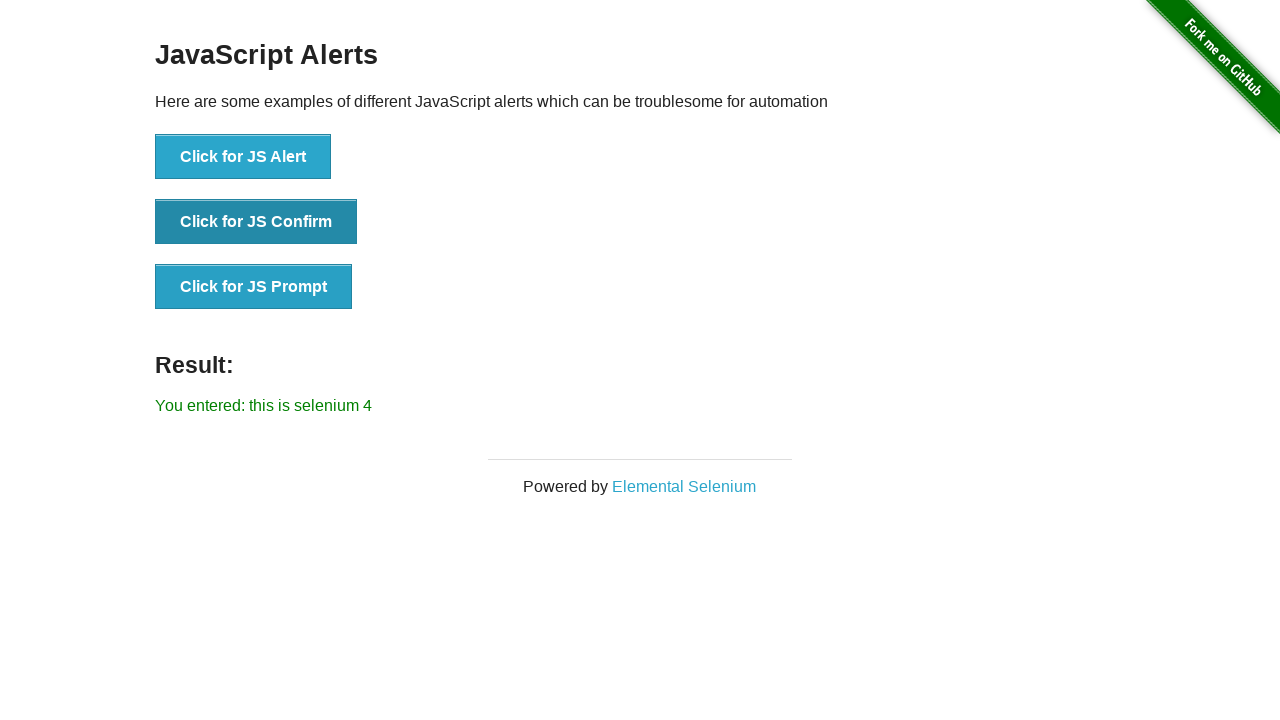

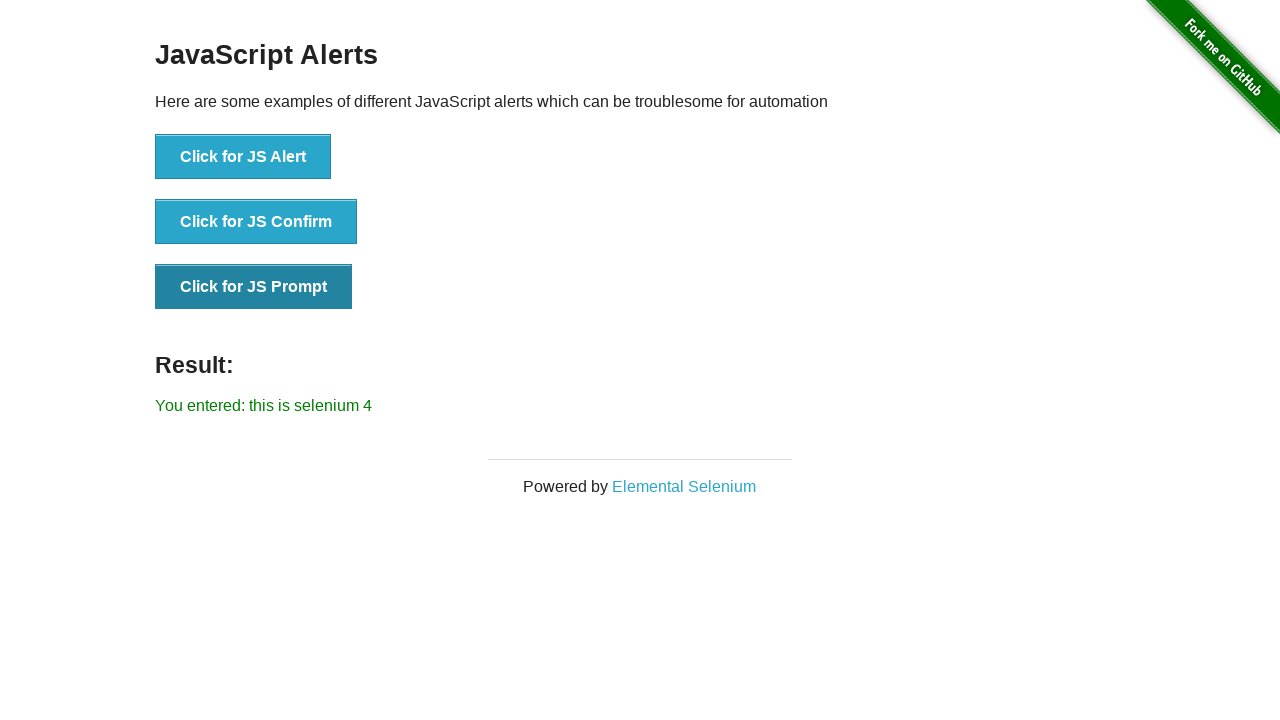